Navigates to the KSRTC (Karnataka State Road Transport Corporation) online passenger reservation system homepage and verifies the page loads.

Starting URL: https://ksrtc.in/oprs-web/guest/home.do?h=1

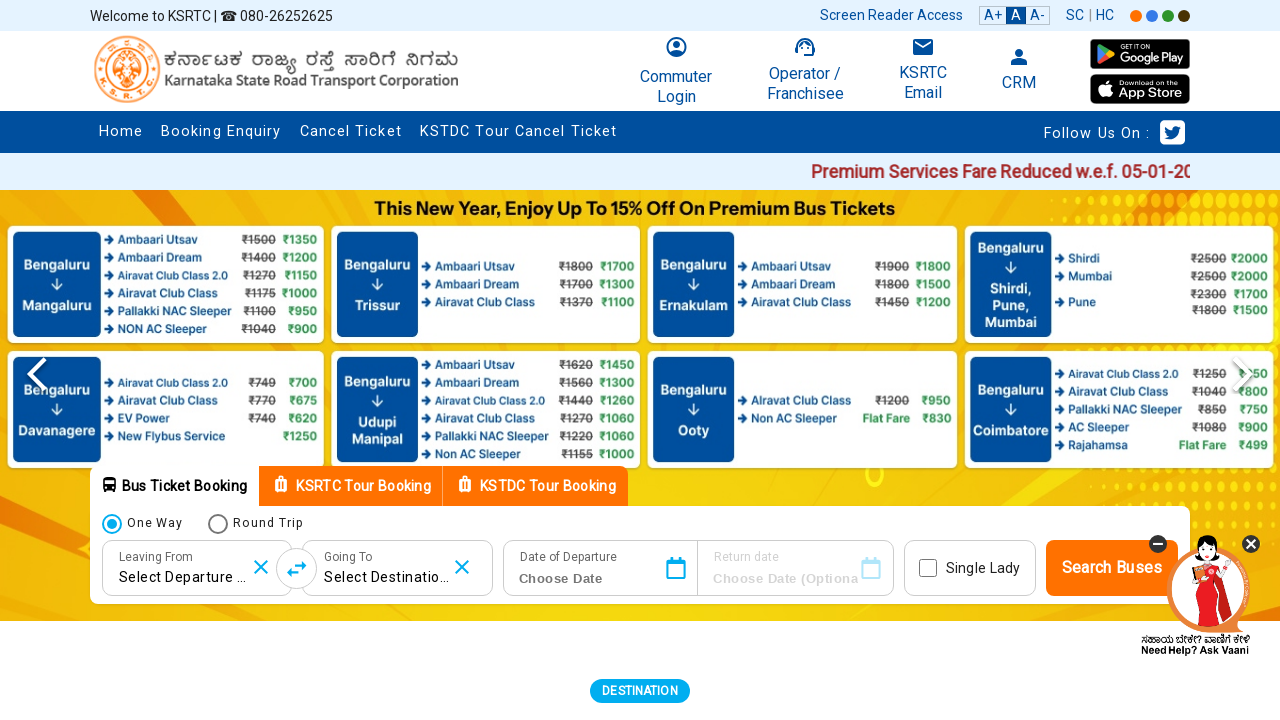

KSRTC homepage loaded and DOM content ready
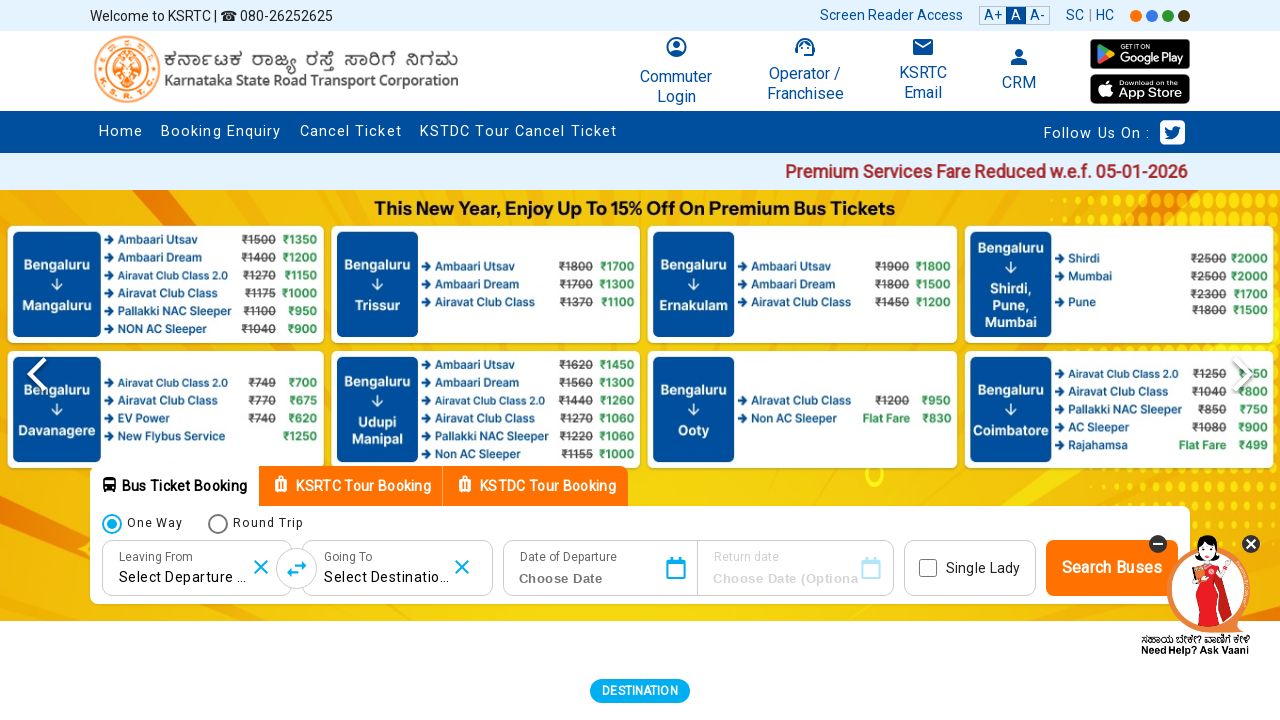

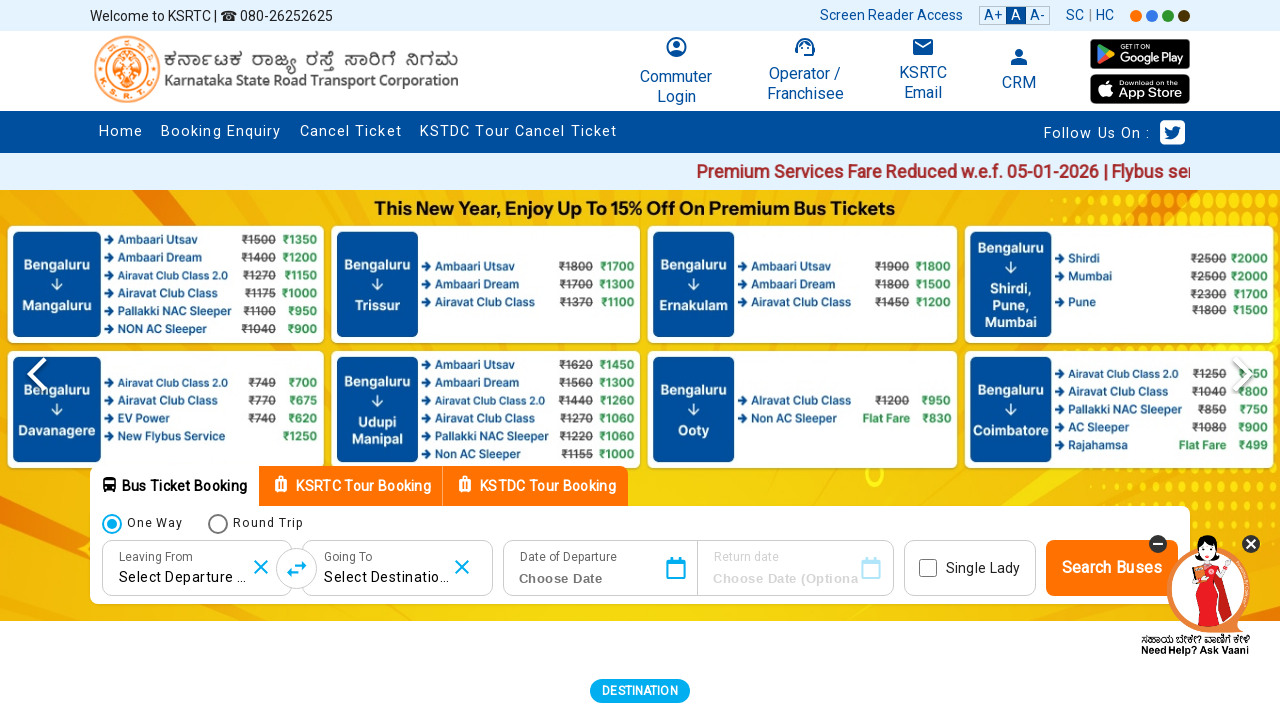